Tests drag and drop functionality on jQuery UI demo page by dragging an element and dropping it onto a target area

Starting URL: https://jqueryui.com/droppable/

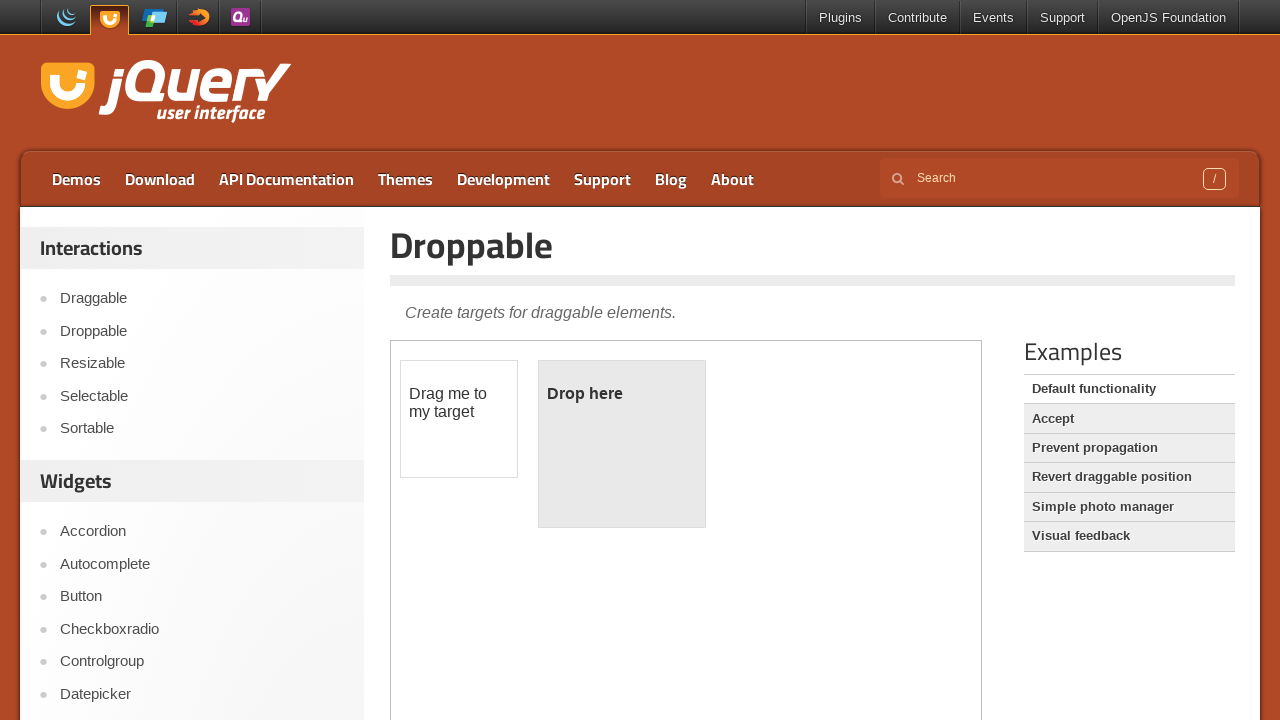

Located iframe containing drag and drop demo
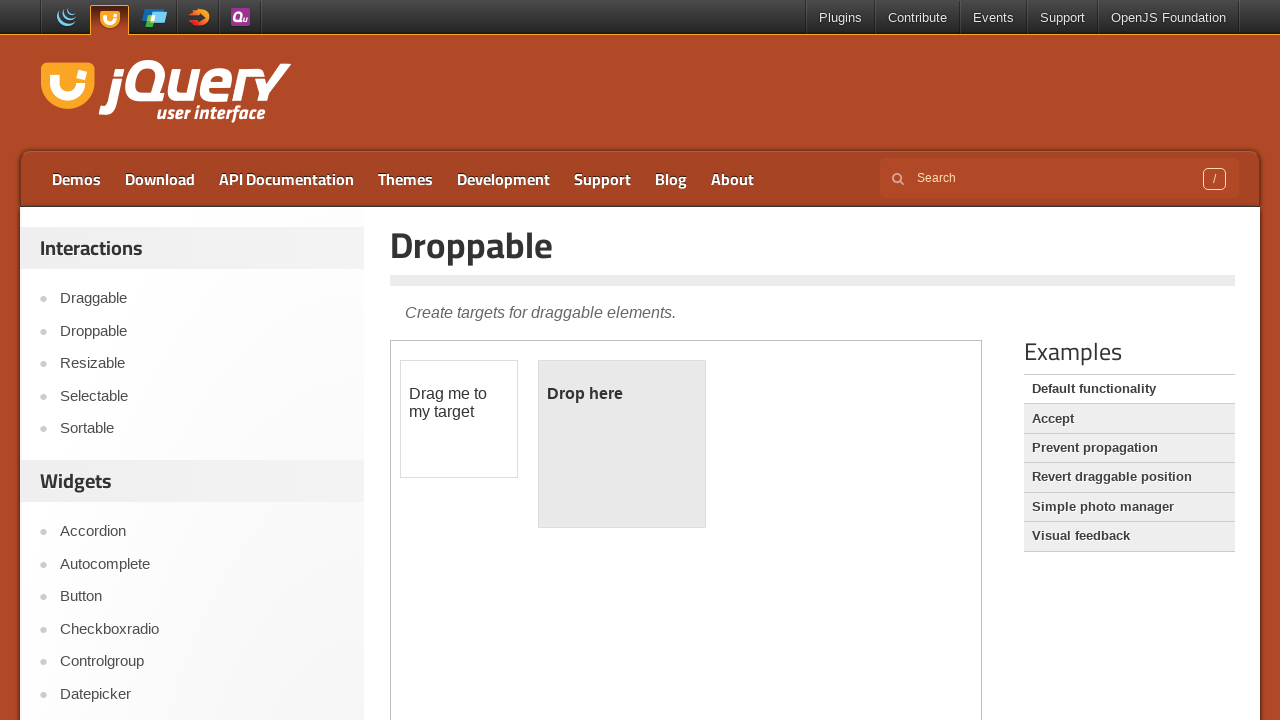

Located draggable element
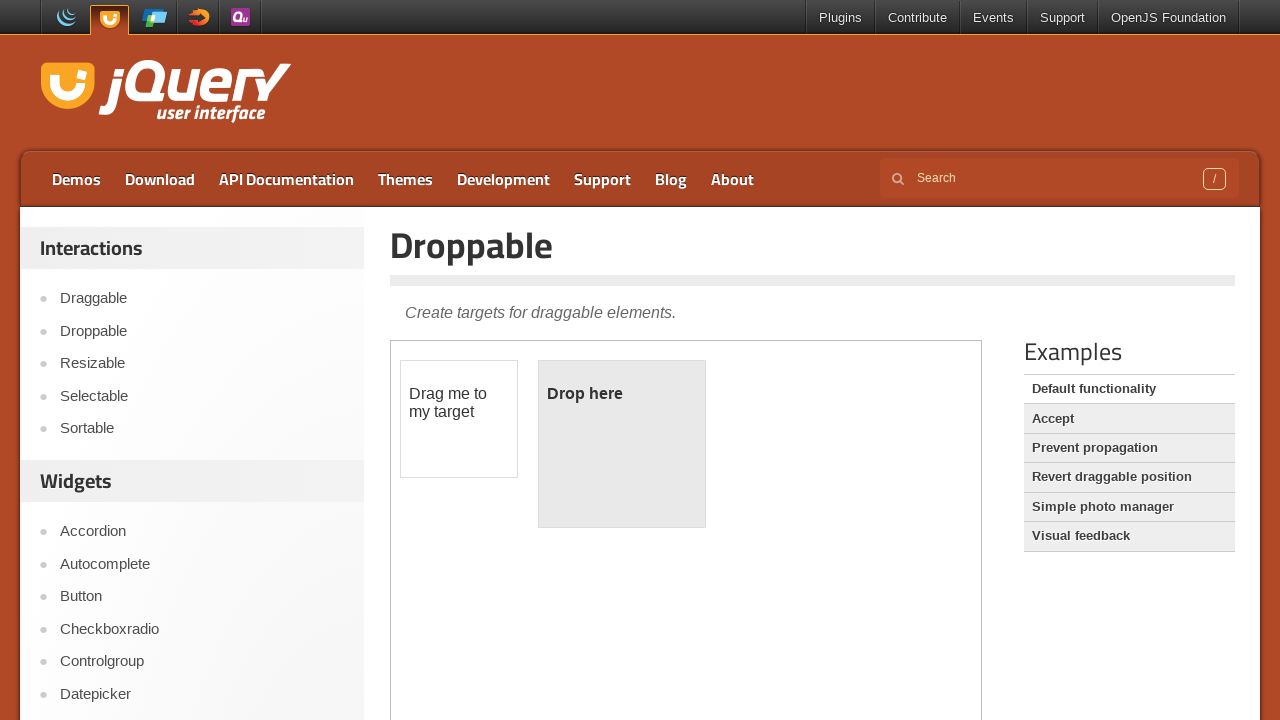

Located droppable target area
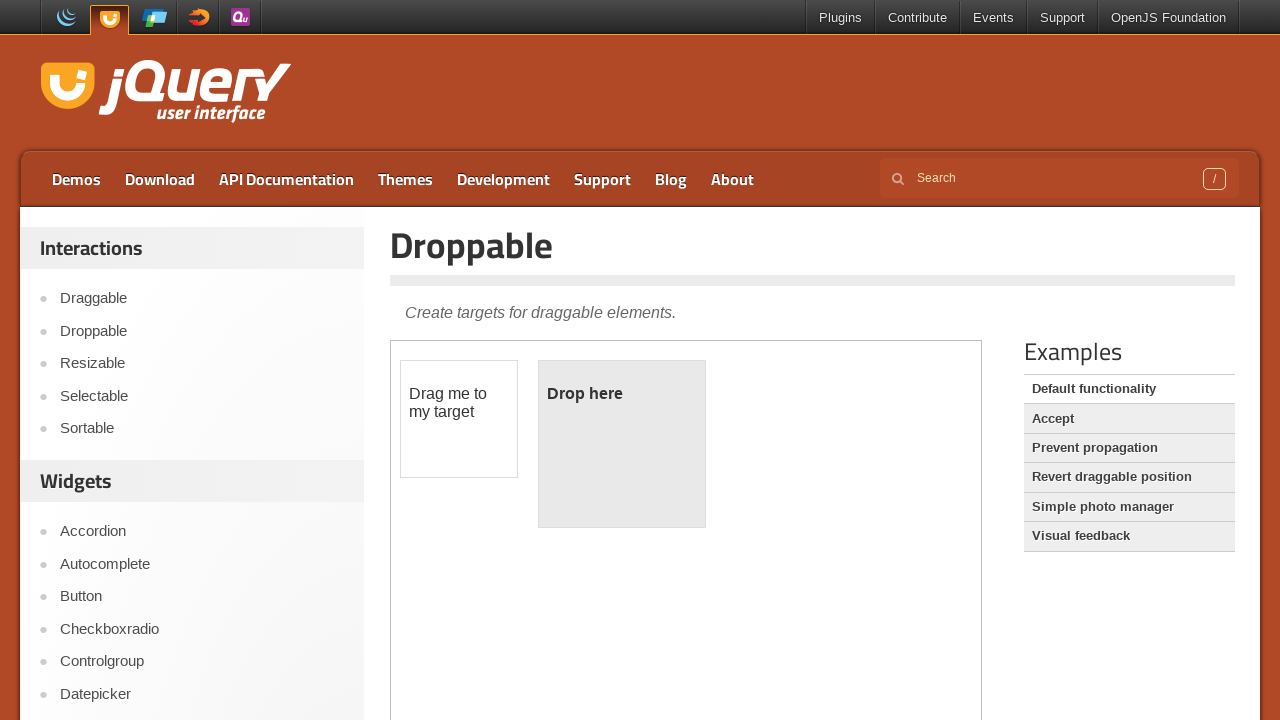

Dragged element onto target drop area at (622, 444)
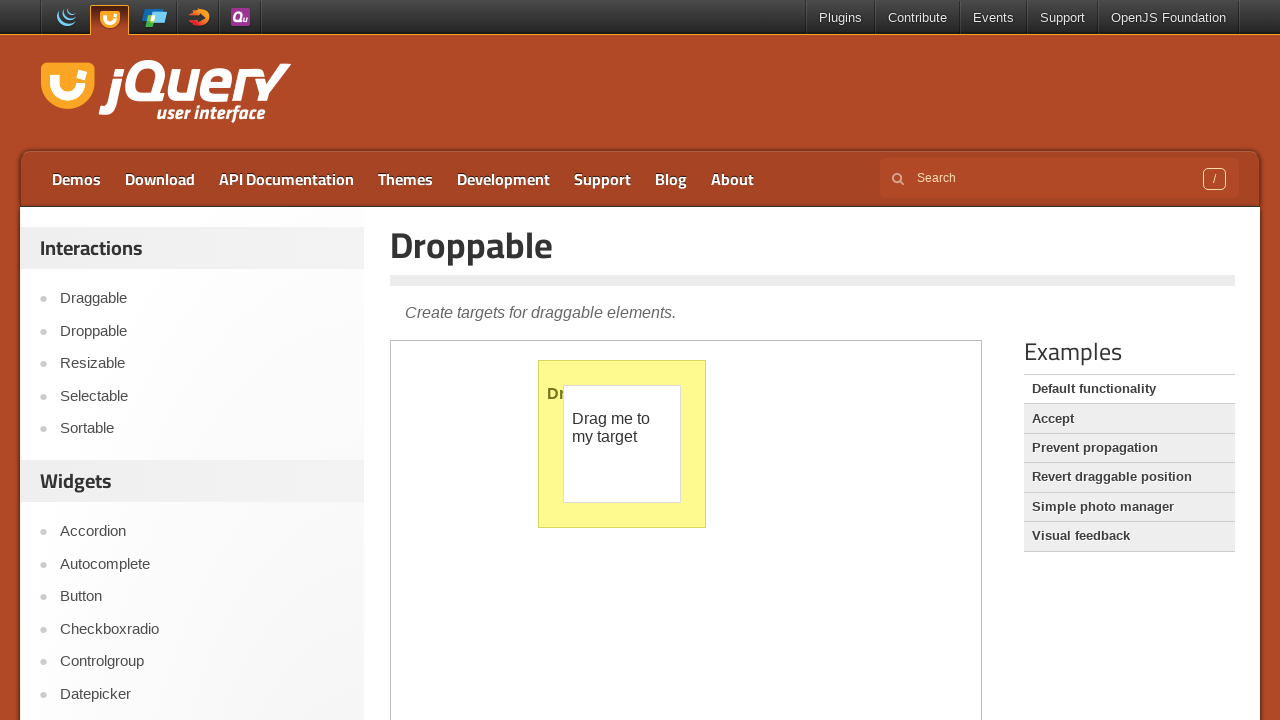

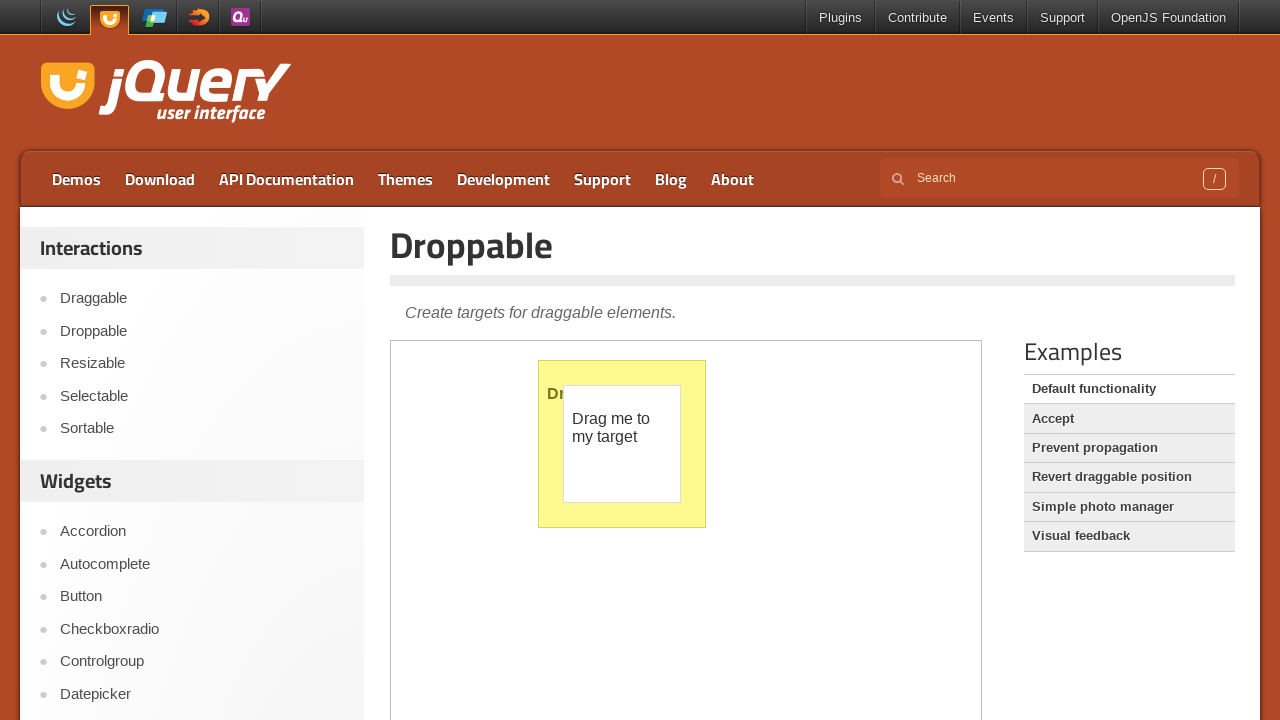